Tests drag and drop functionality by switching to an iframe and dragging an element from source to target location

Starting URL: https://jqueryui.com/droppable/

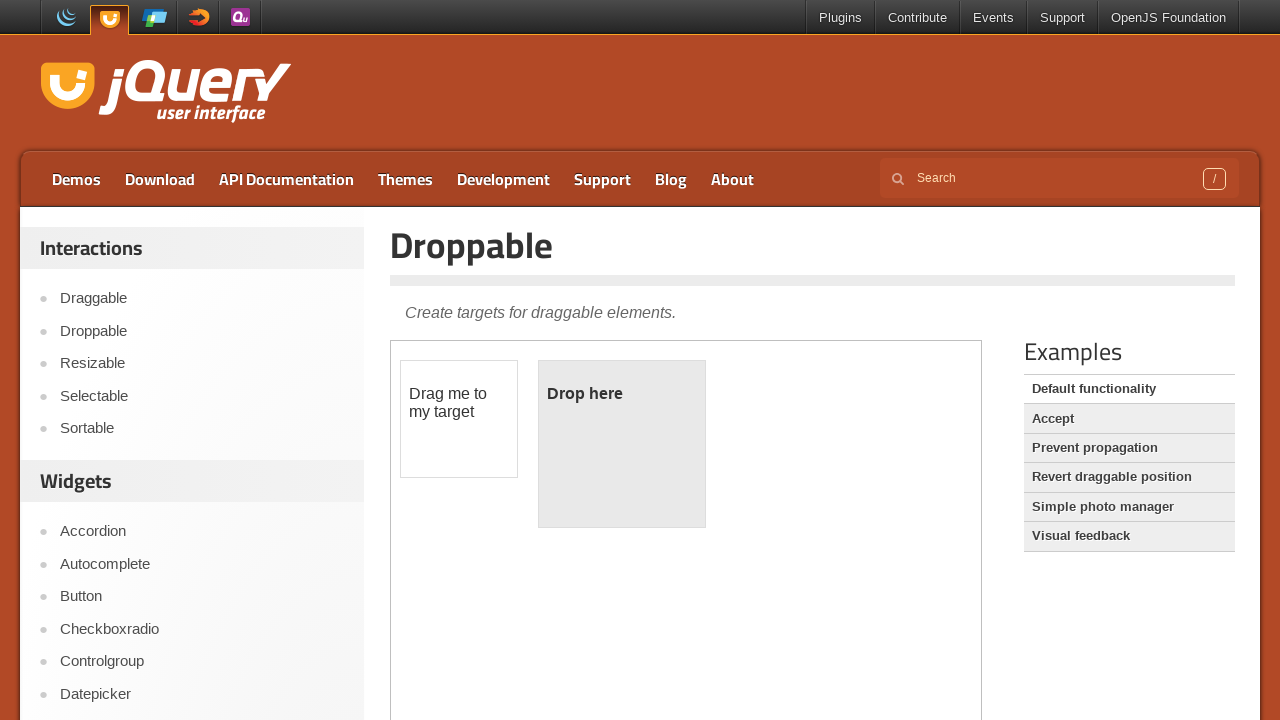

Navigated to jQuery UI droppable demo page
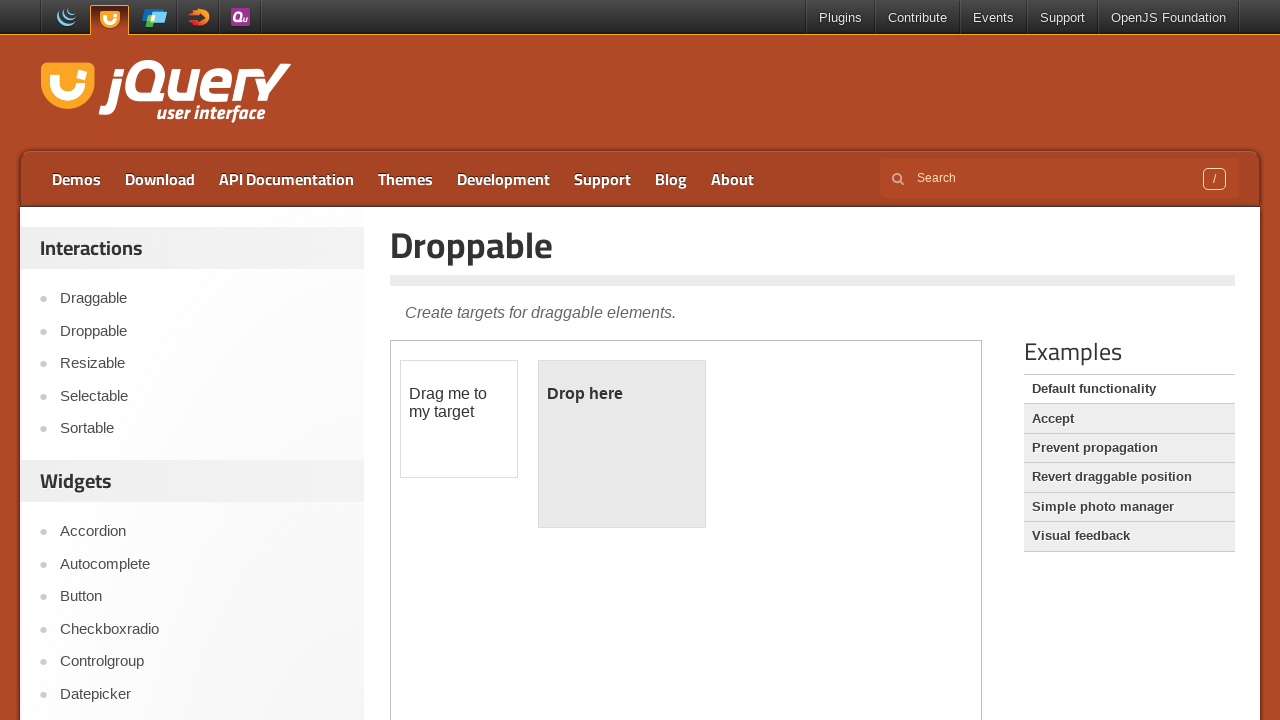

Located iframe containing drag and drop demo
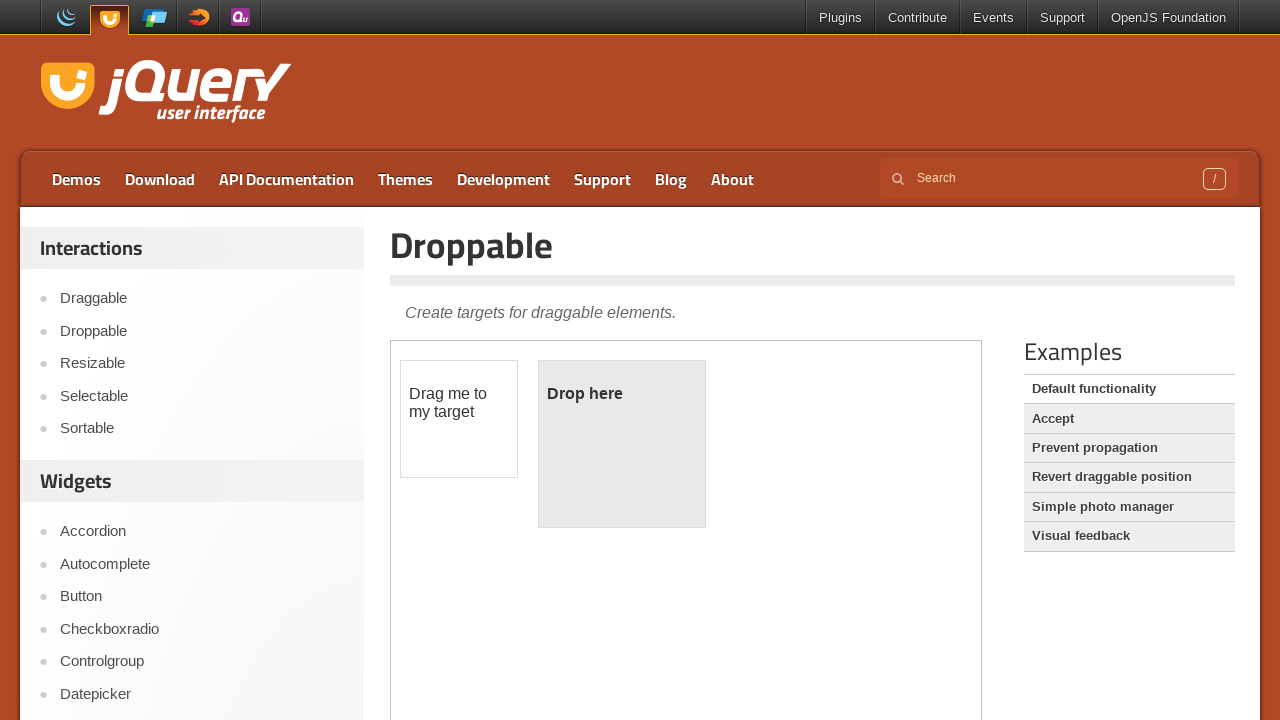

Located draggable element with id 'draggable'
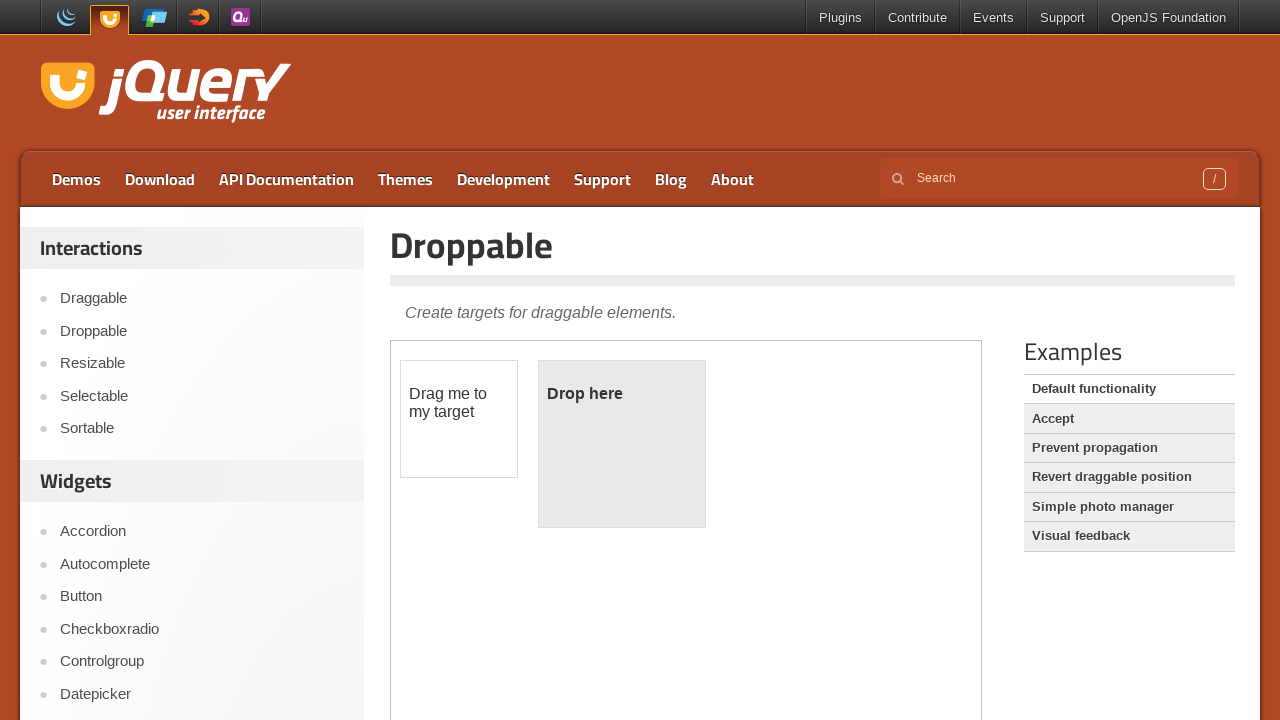

Located drop target element with id 'droppable'
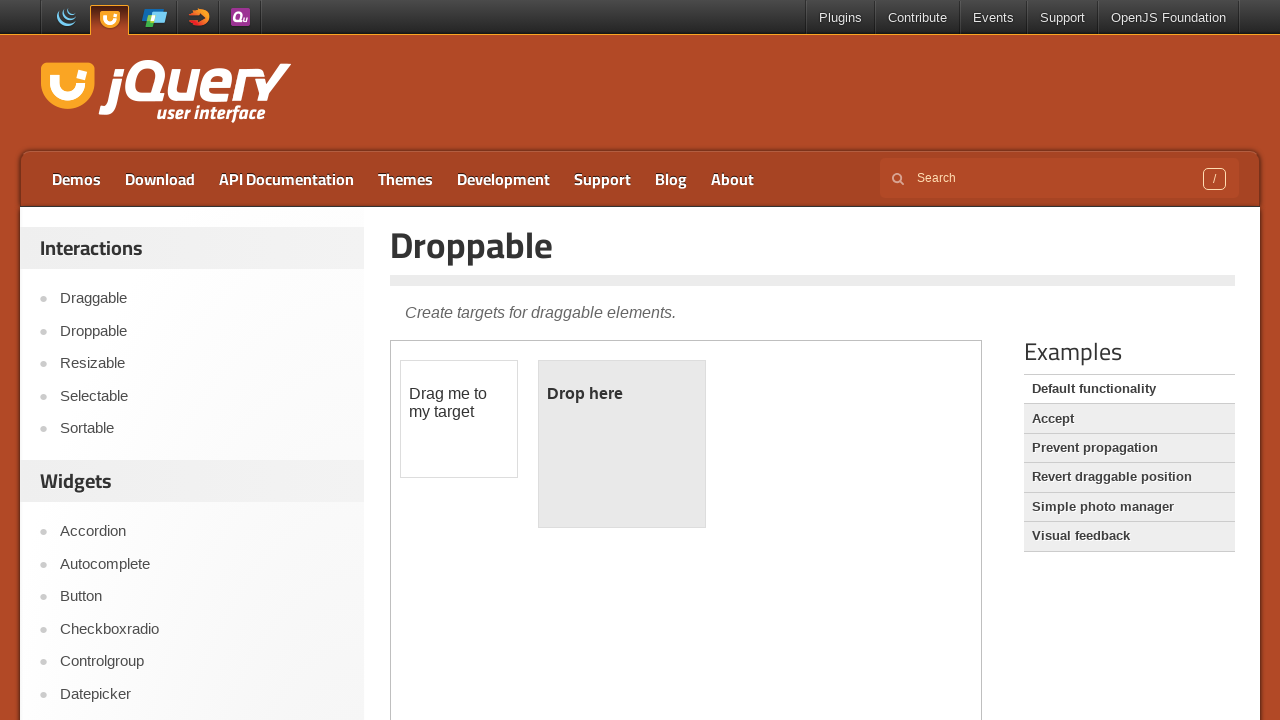

Dragged element from source to drop target location at (622, 444)
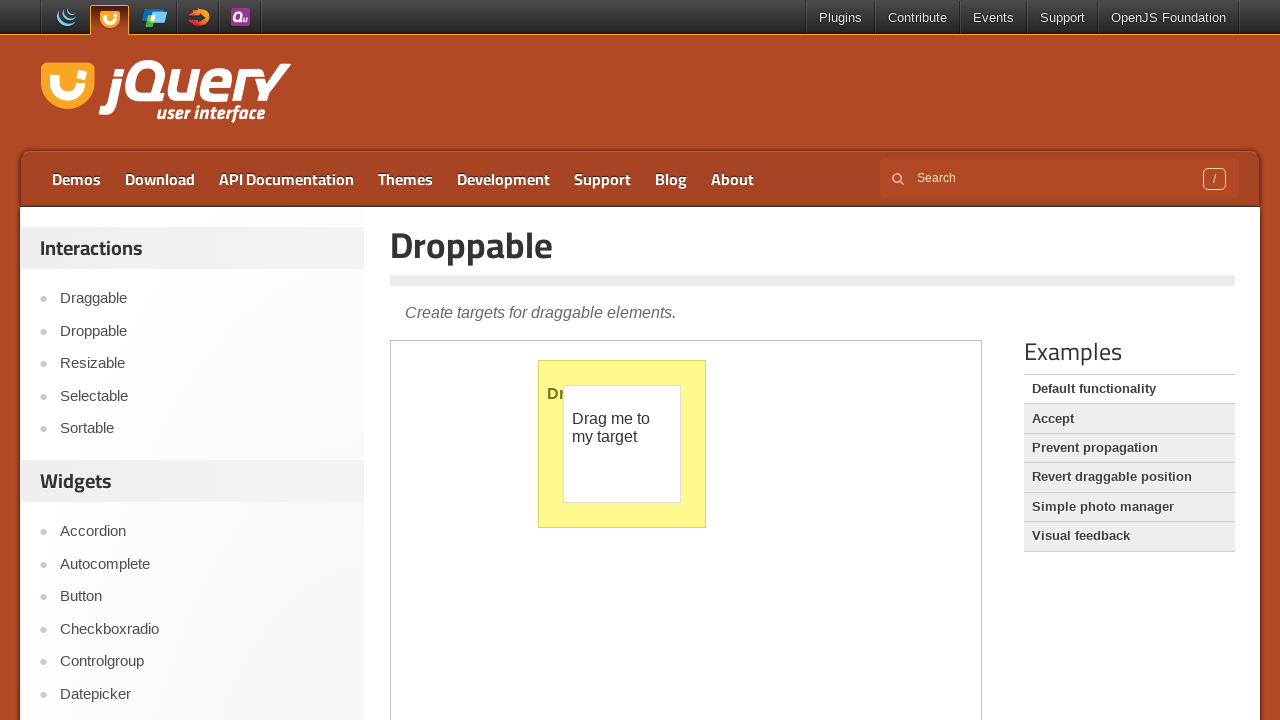

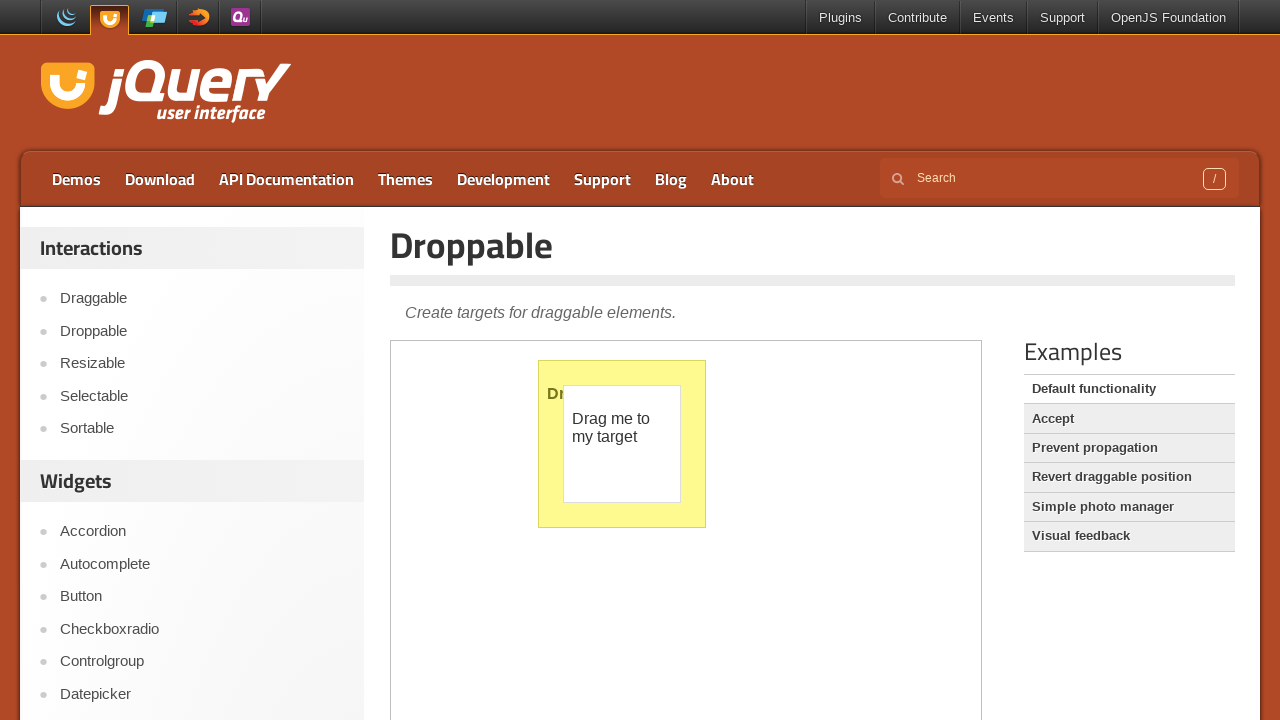